Tests JavaScript alert handling by clicking buttons that trigger alerts, accepting an OK alert, and dismissing a Cancel/Confirm alert

Starting URL: https://demo.automationtesting.in/Alerts.html

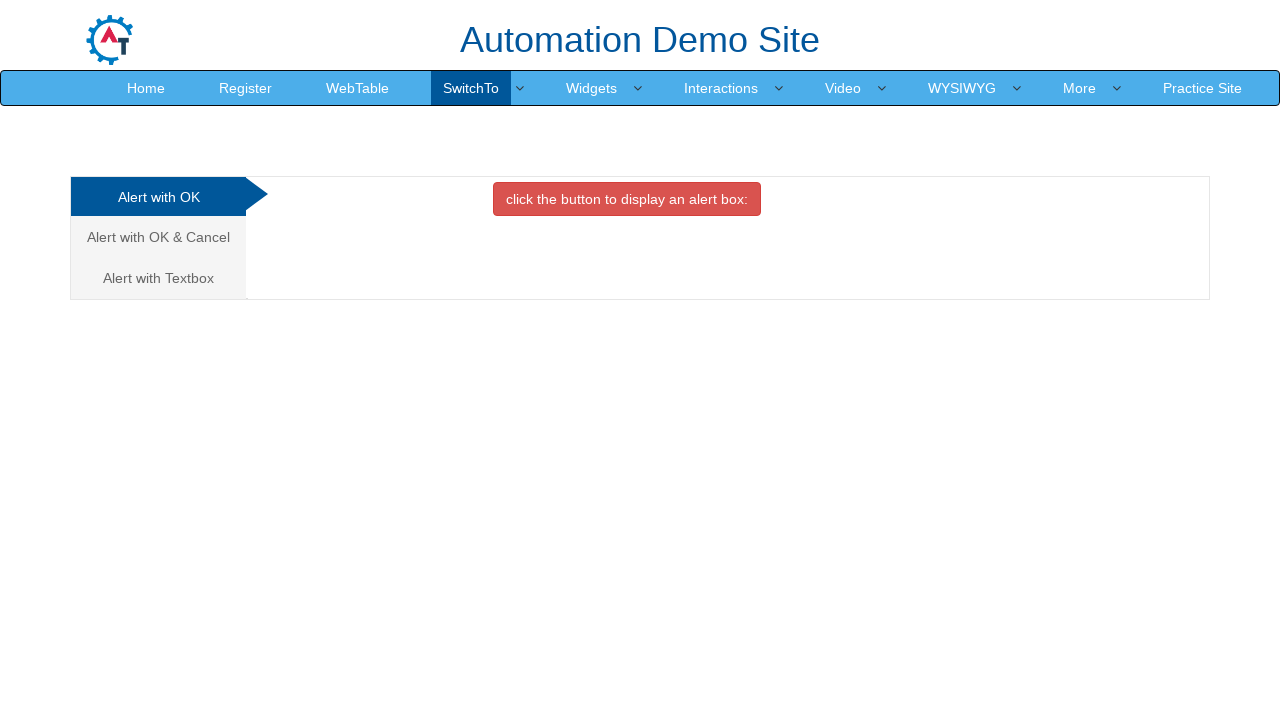

Clicked button to trigger OK alert at (627, 199) on xpath=//*[@id="OKTab"]/button
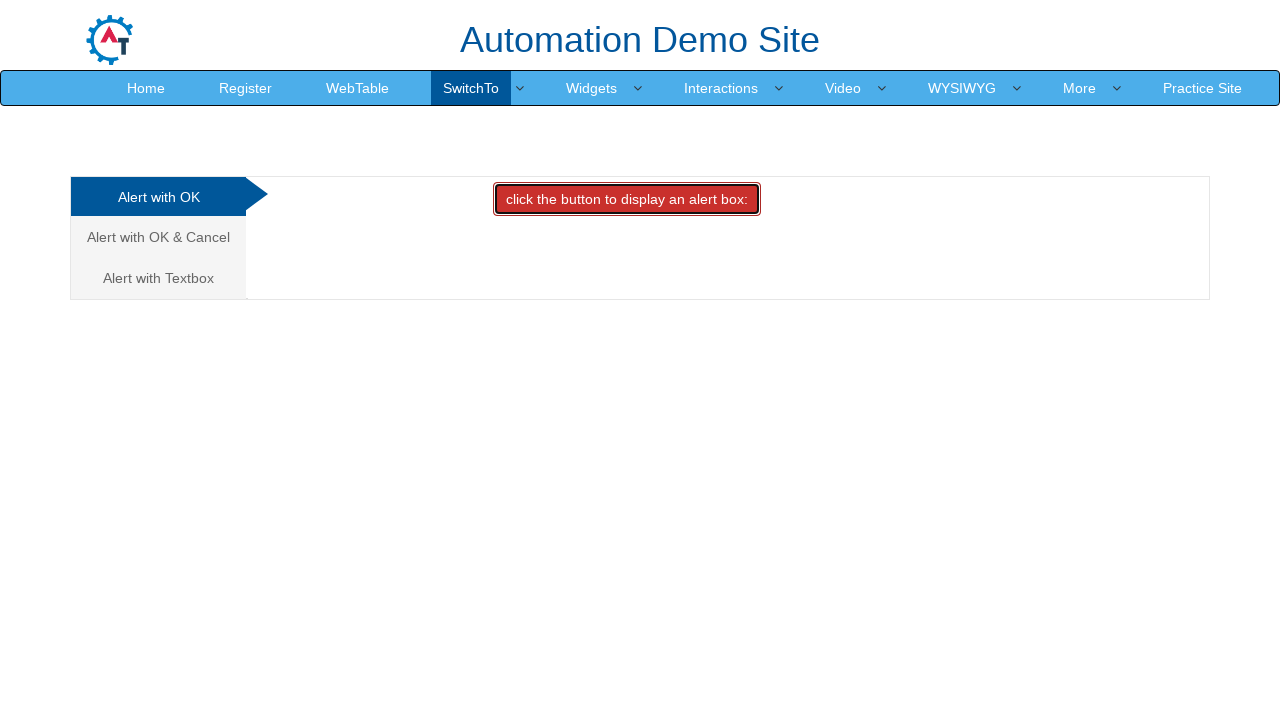

Set up dialog handler to accept alerts
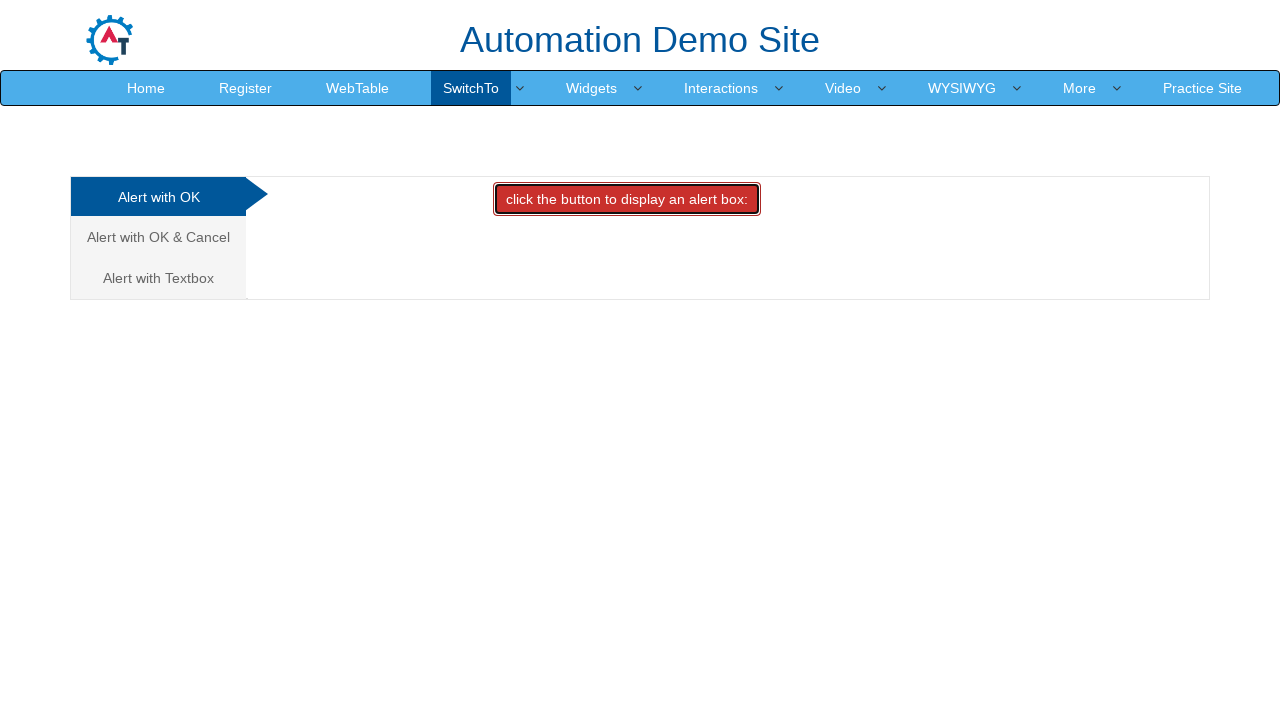

Waited 1 second for alert to be processed
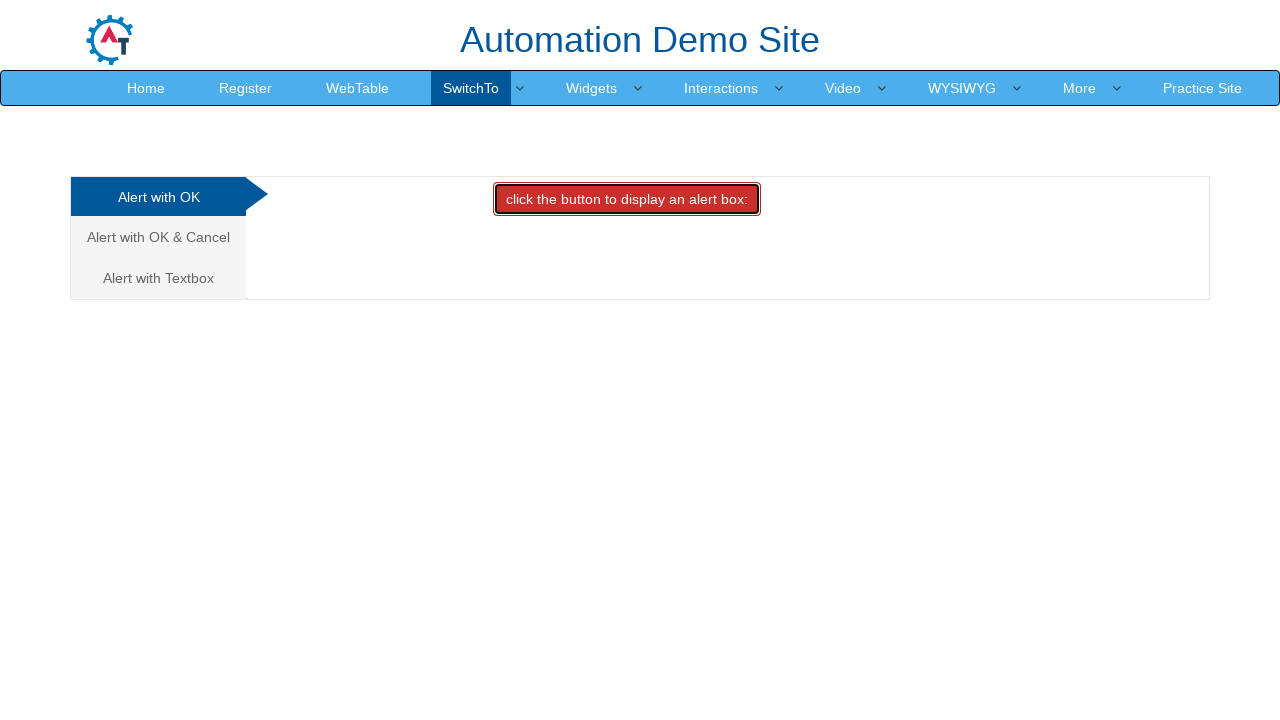

Clicked on Cancel tab to switch alert section at (158, 237) on xpath=/html/body/div[1]/div/div/div/div[1]/ul/li[2]/a
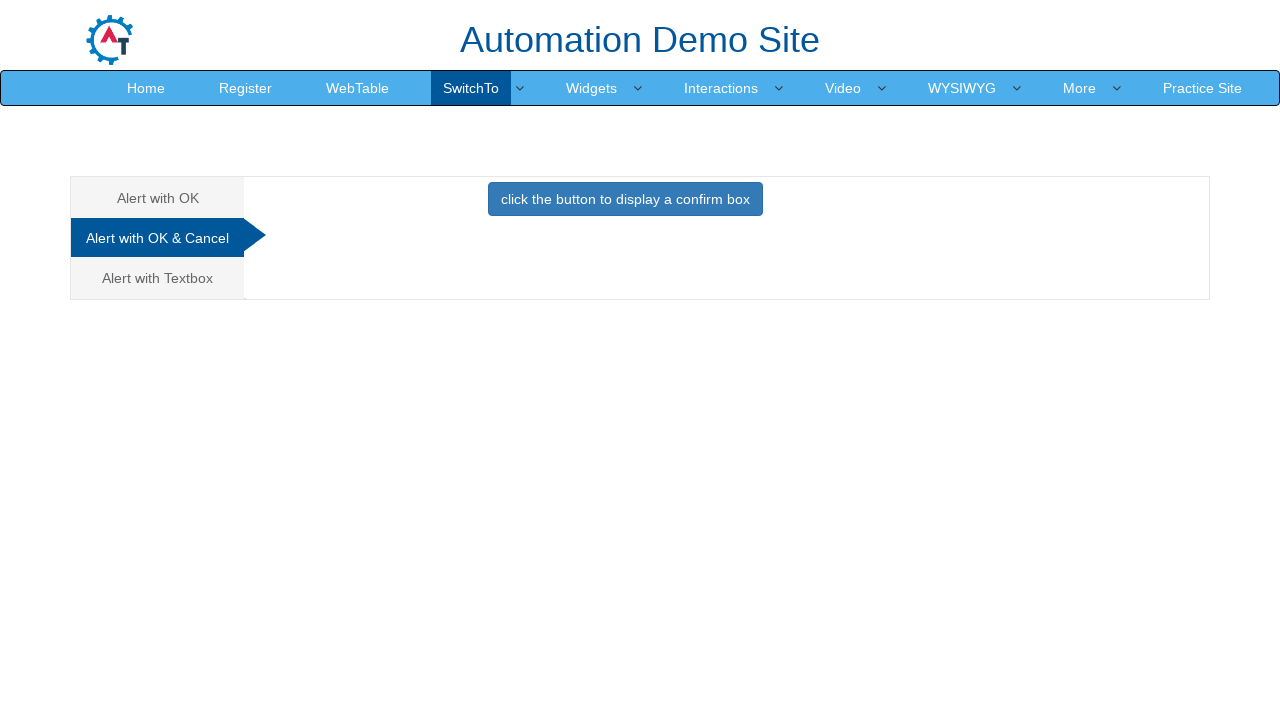

Clicked button to trigger Cancel/Confirm alert at (625, 199) on xpath=//*[@id="CancelTab"]/button
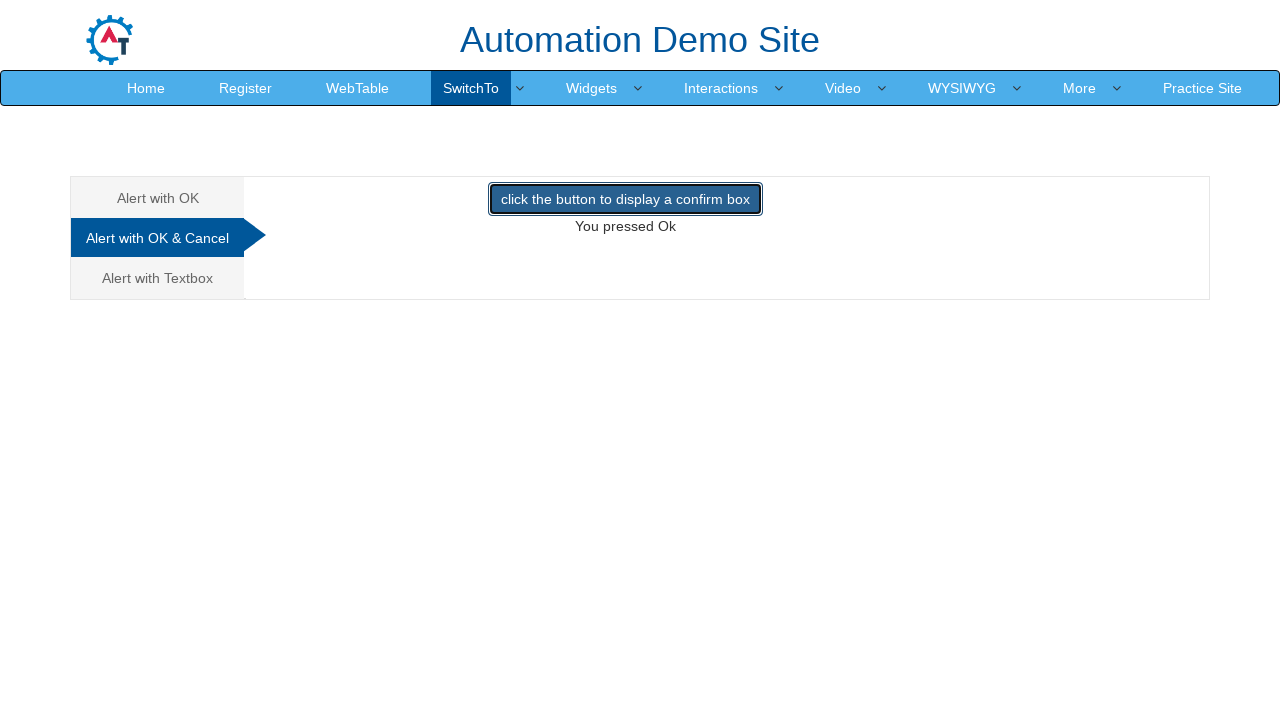

Set up dialog handler to dismiss alerts
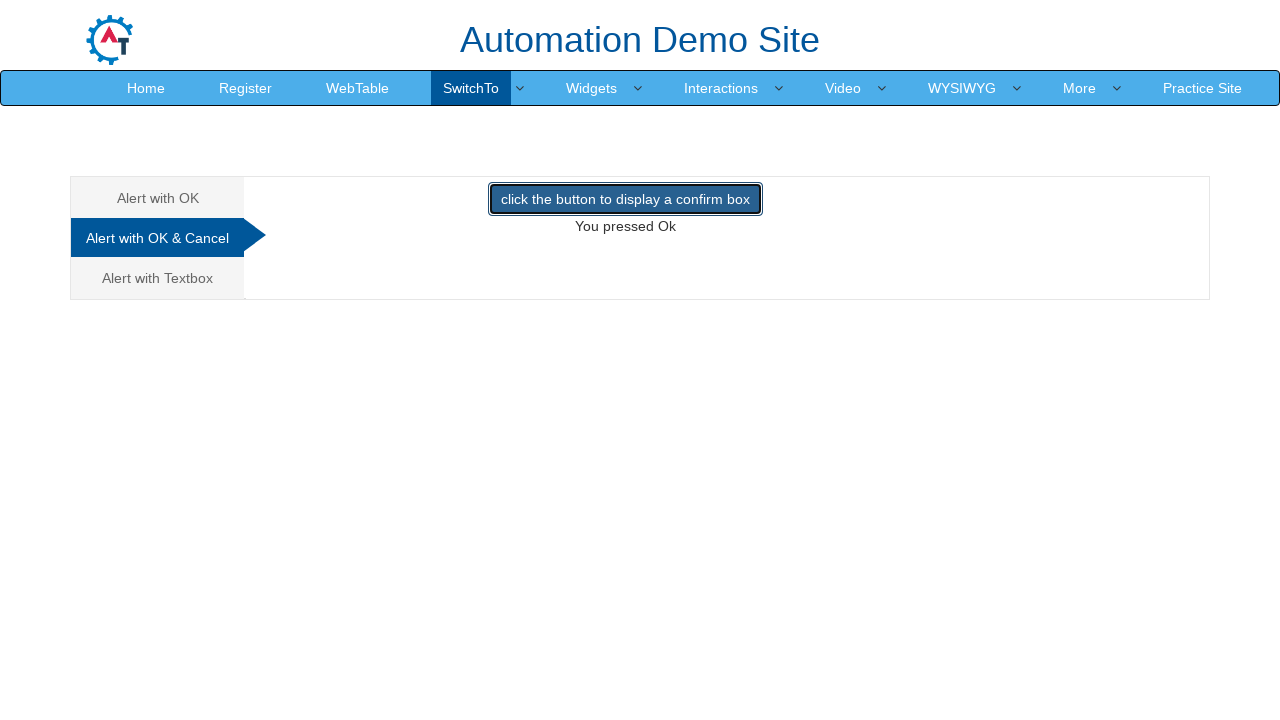

Waited 1 second for alert dismissal to be processed
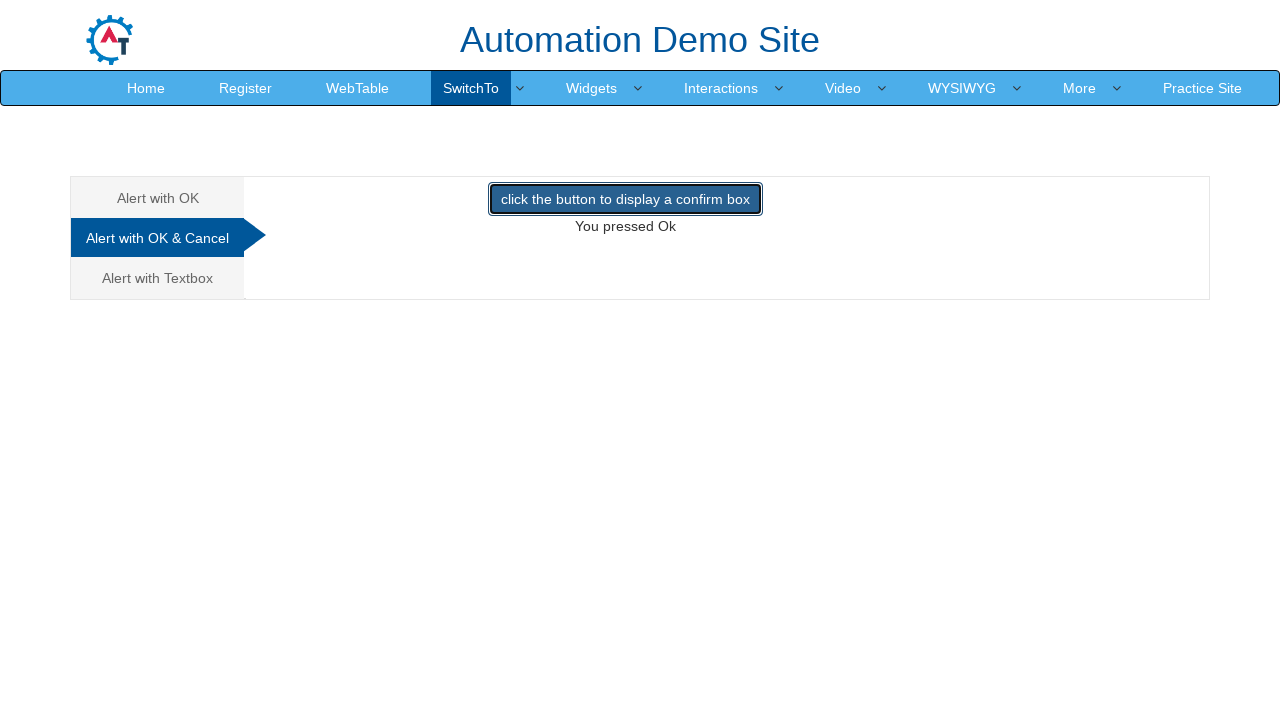

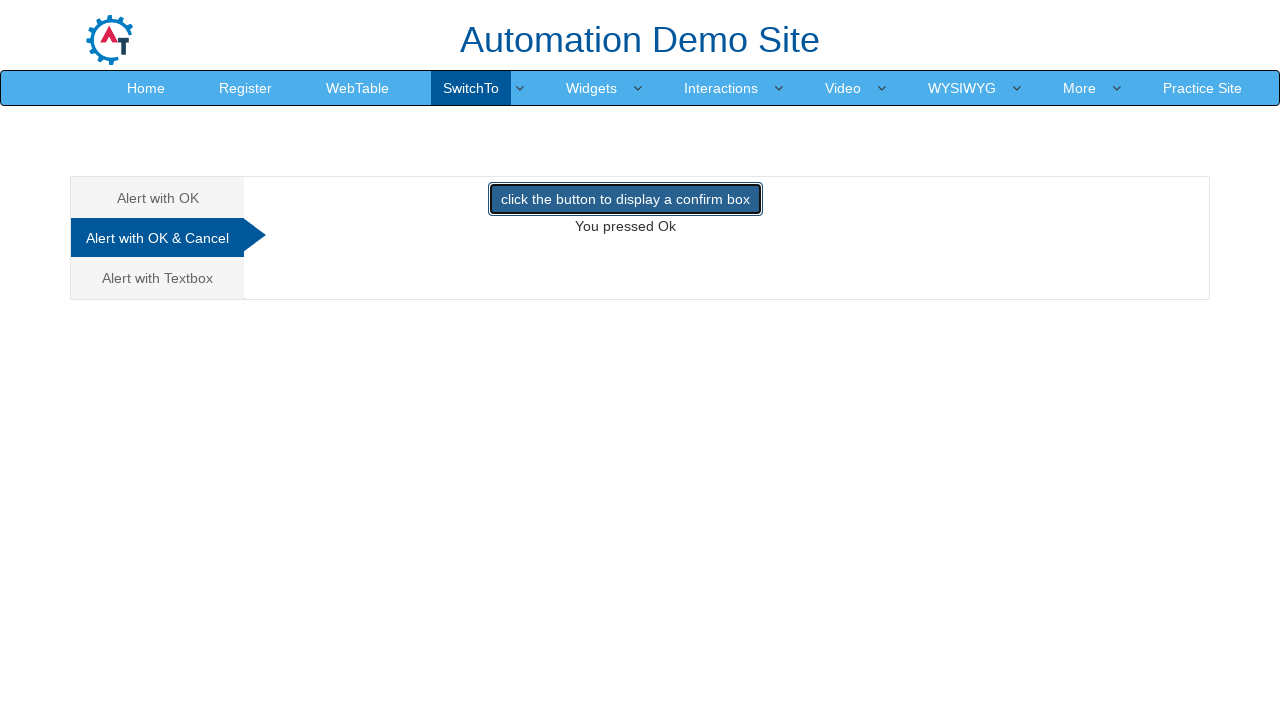